Navigates to the Steam Deck Japanese website and verifies the availability section text to check if regional availability information has changed.

Starting URL: https://www.steamdeck.com/ja/

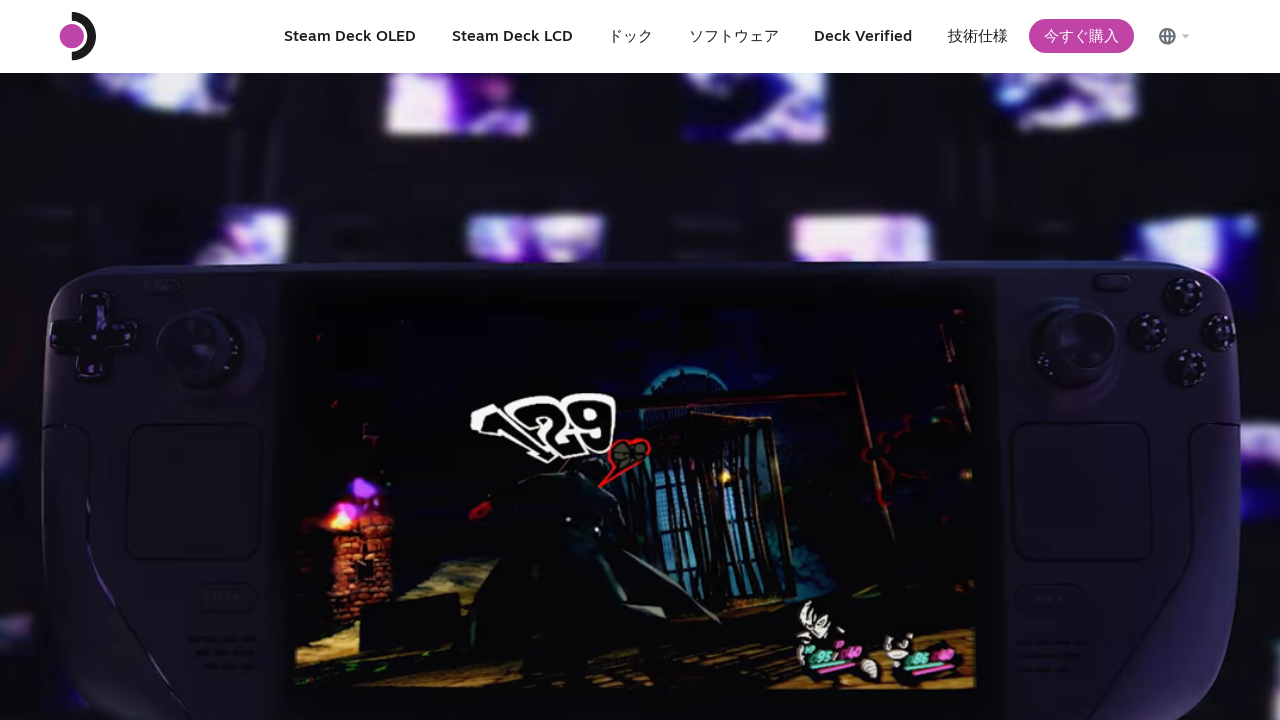

Located availability section element by ID
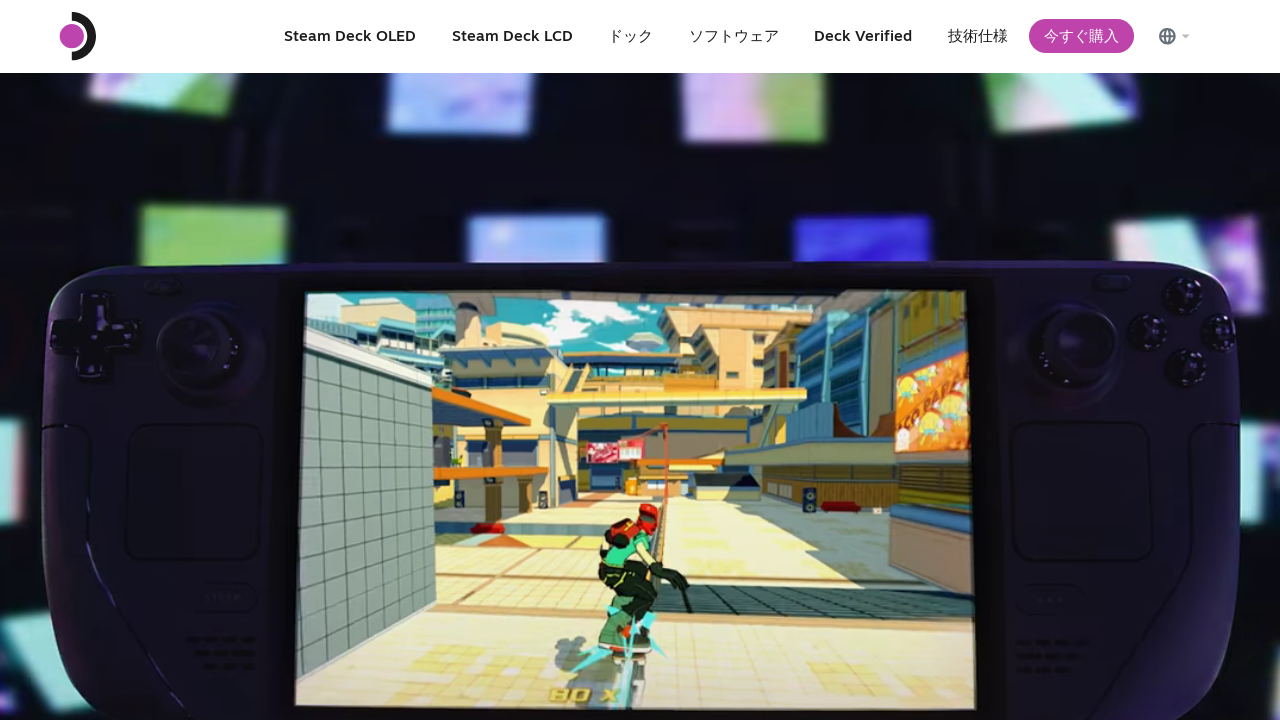

Availability section not found, waited for page to load (domcontentloaded)
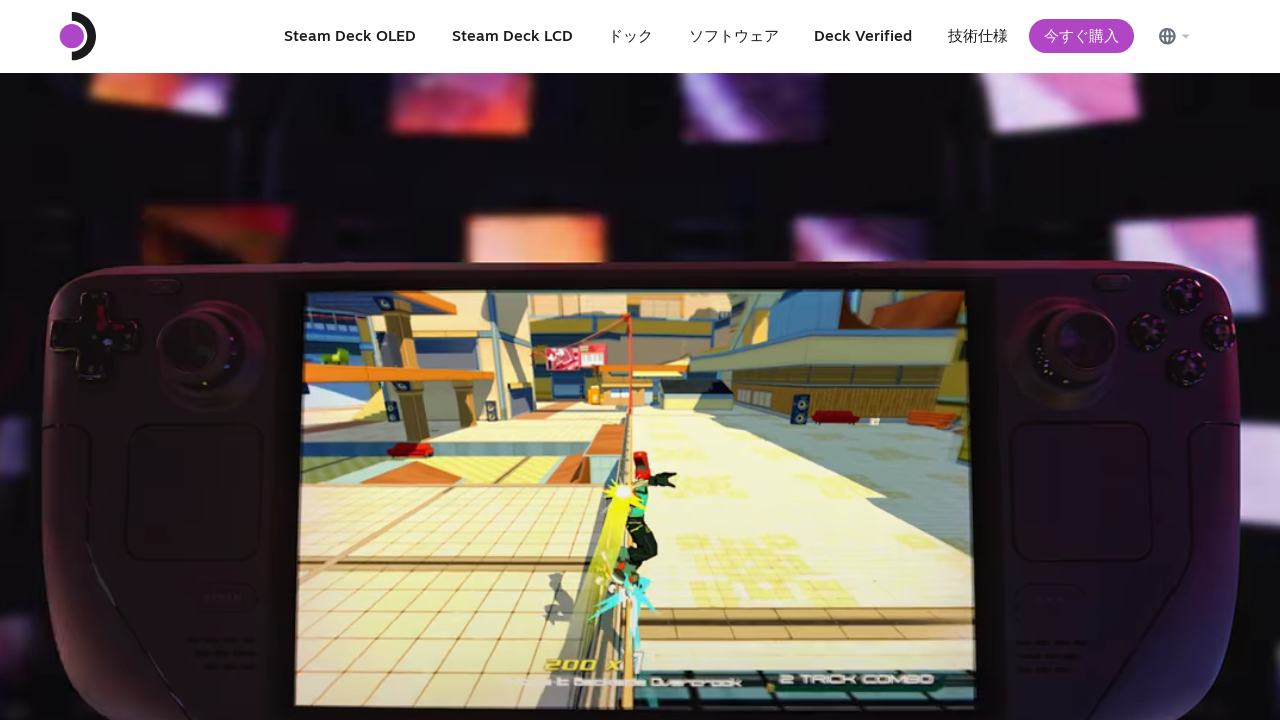

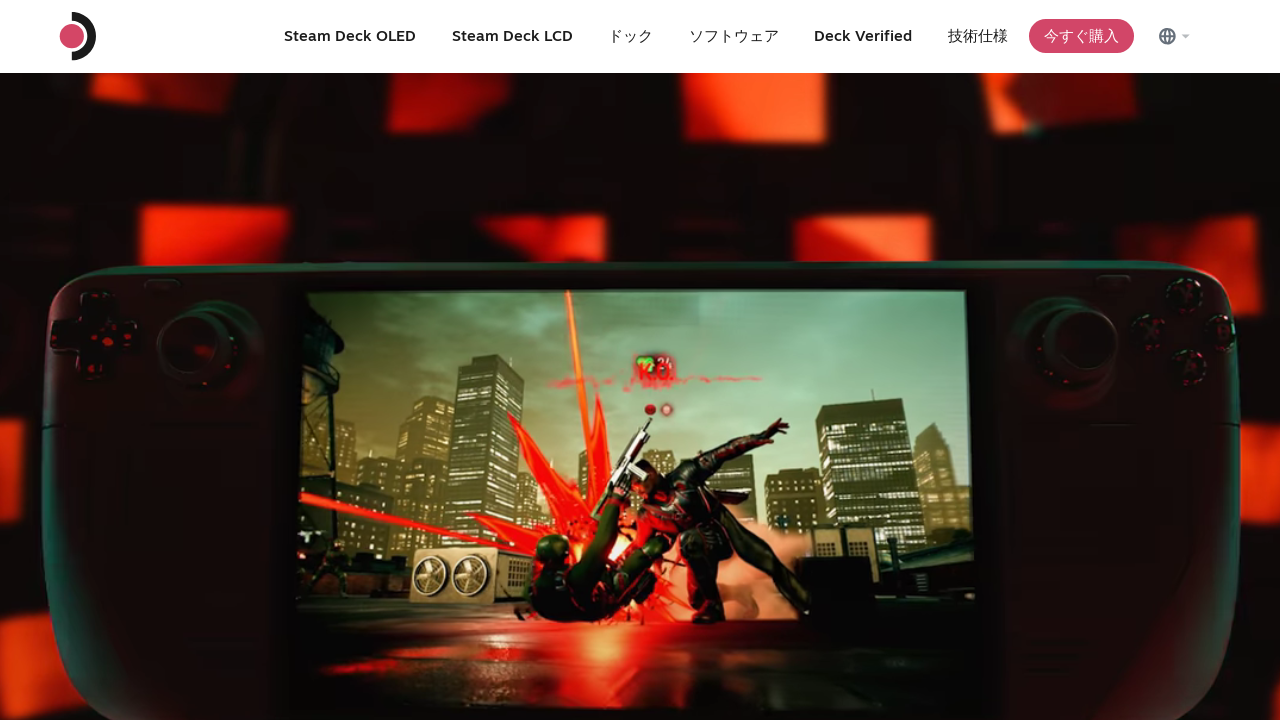